Tests adding multiple vegetables to a shopping cart on a practice e-commerce site, then applies a promo code at checkout

Starting URL: https://rahulshettyacademy.com/seleniumPractise

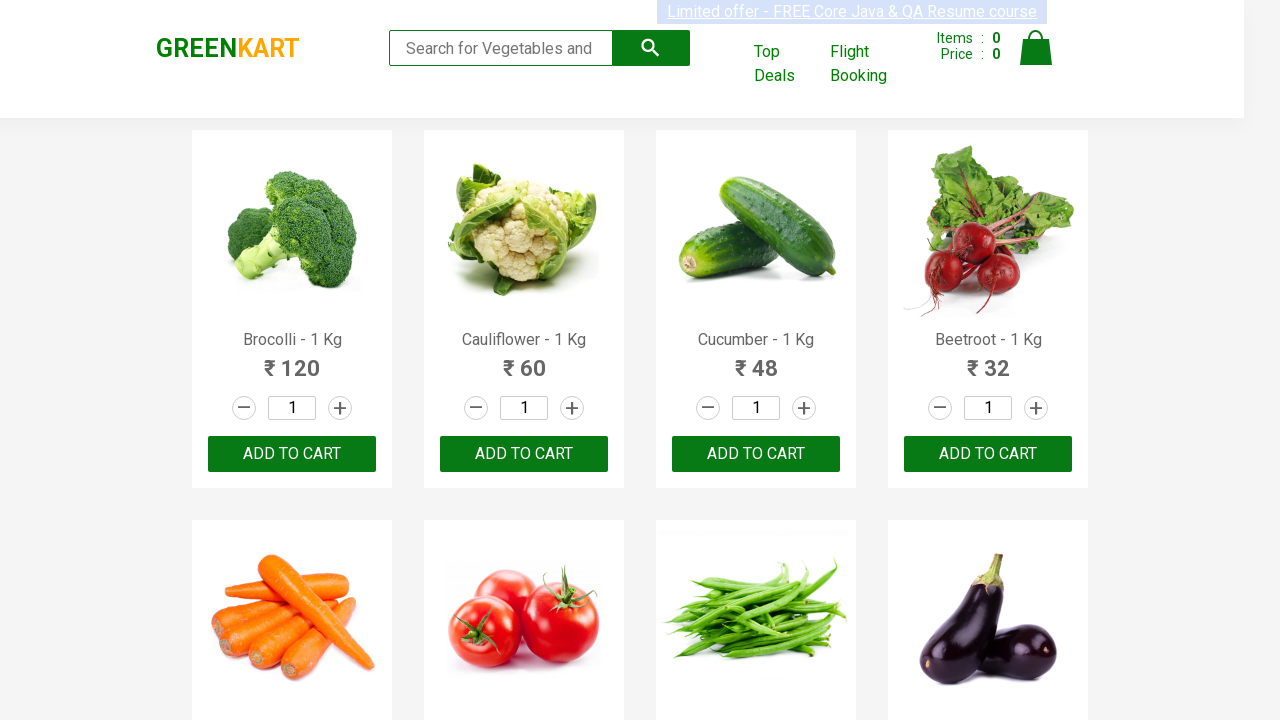

Product list loaded on practice e-commerce site
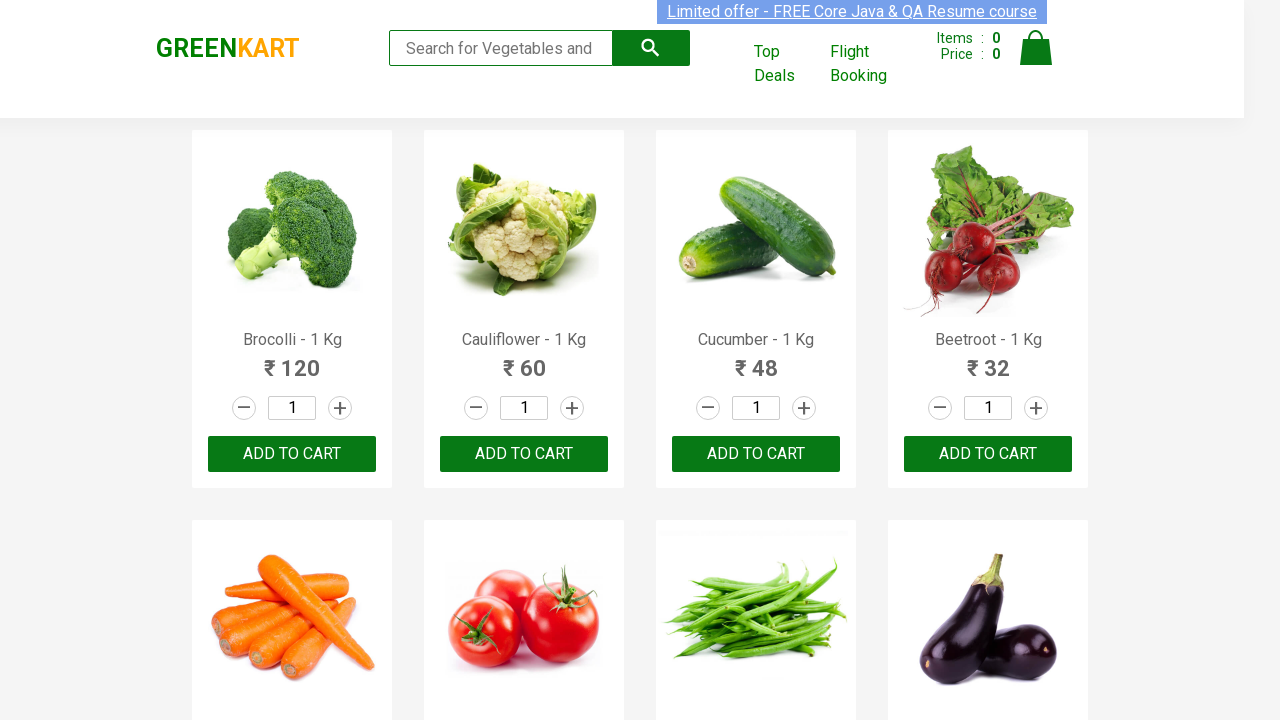

Retrieved all vegetable product elements from page
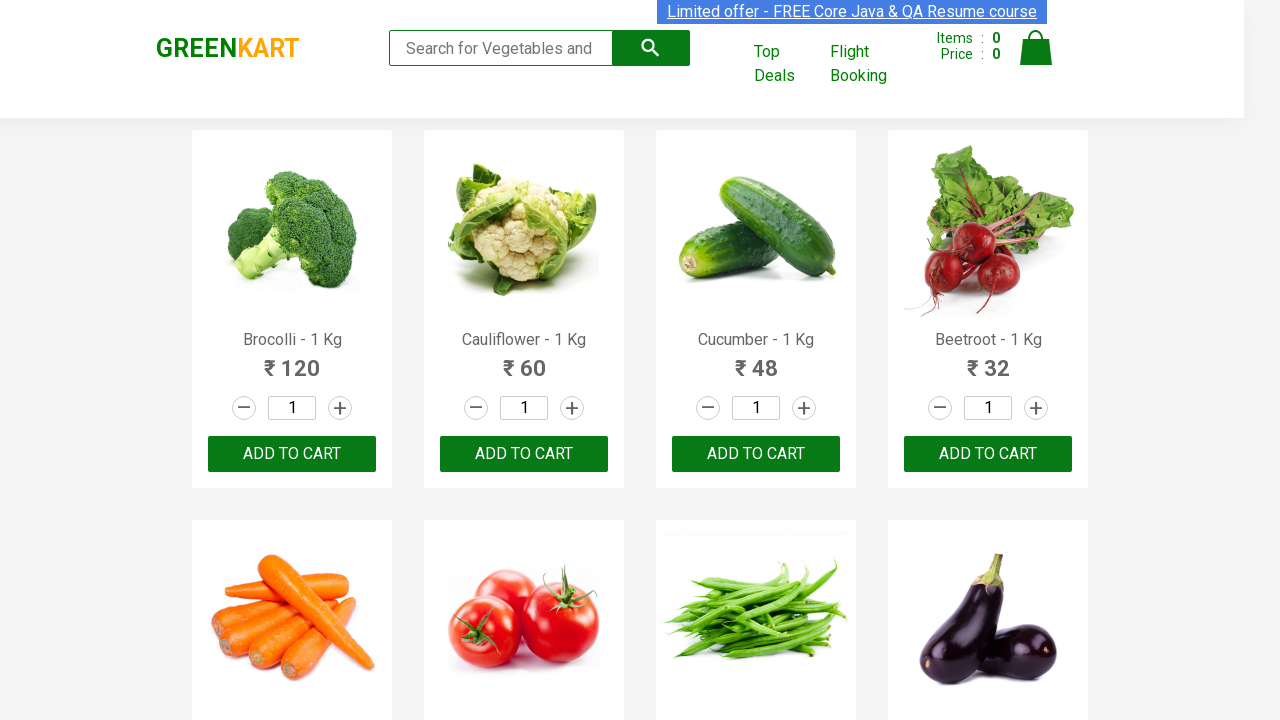

Retrieved all 'Add to Cart' buttons from page
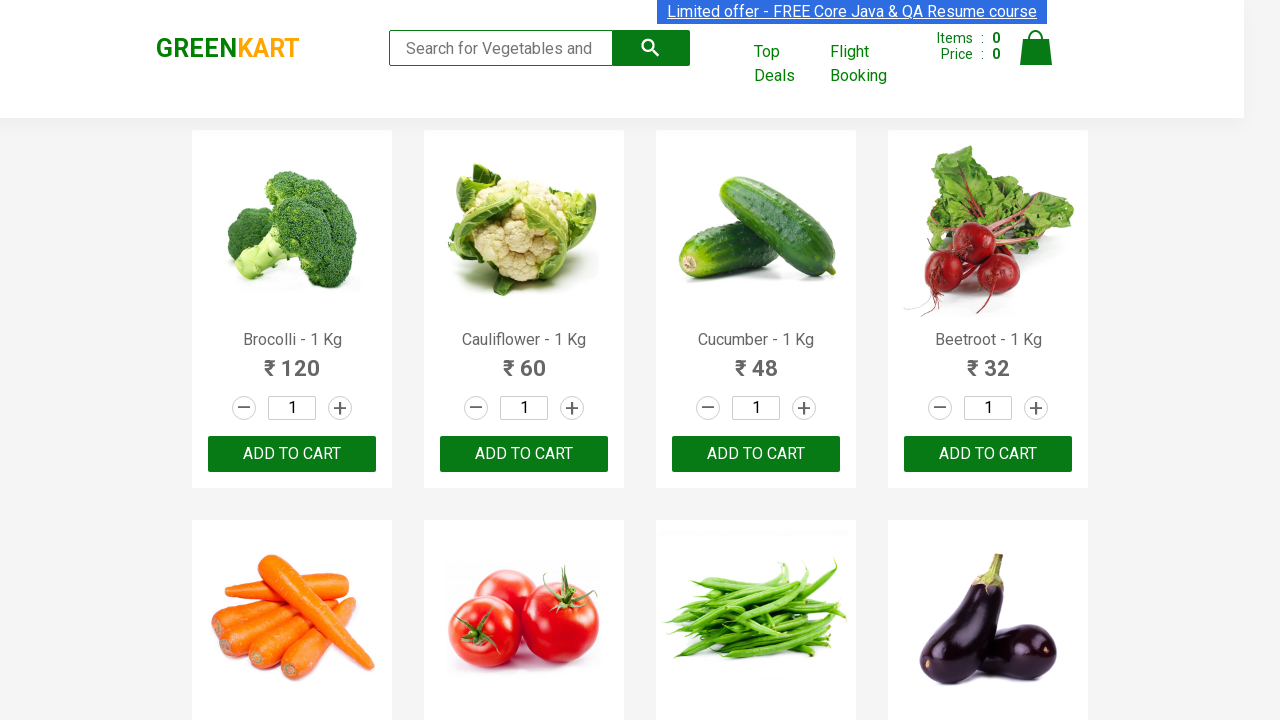

Added Cauliflower to cart at (524, 454) on .product-action button >> nth=1
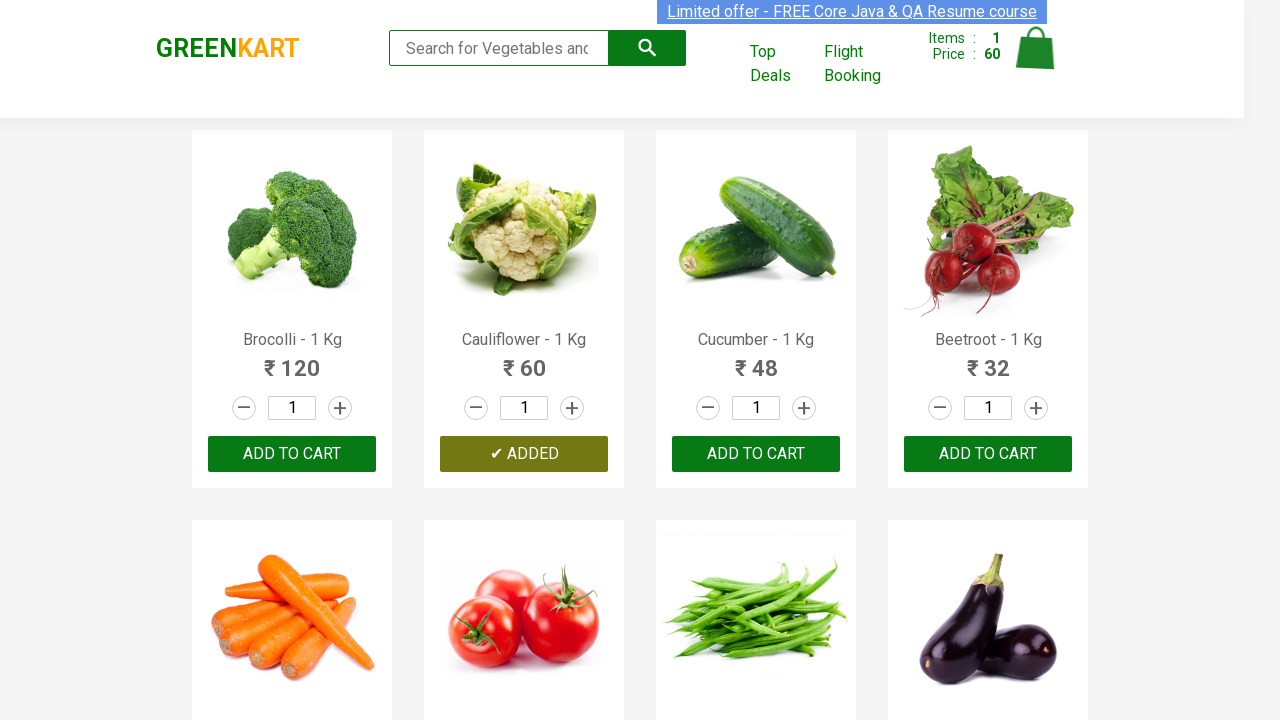

Added Beetroot to cart at (988, 454) on .product-action button >> nth=3
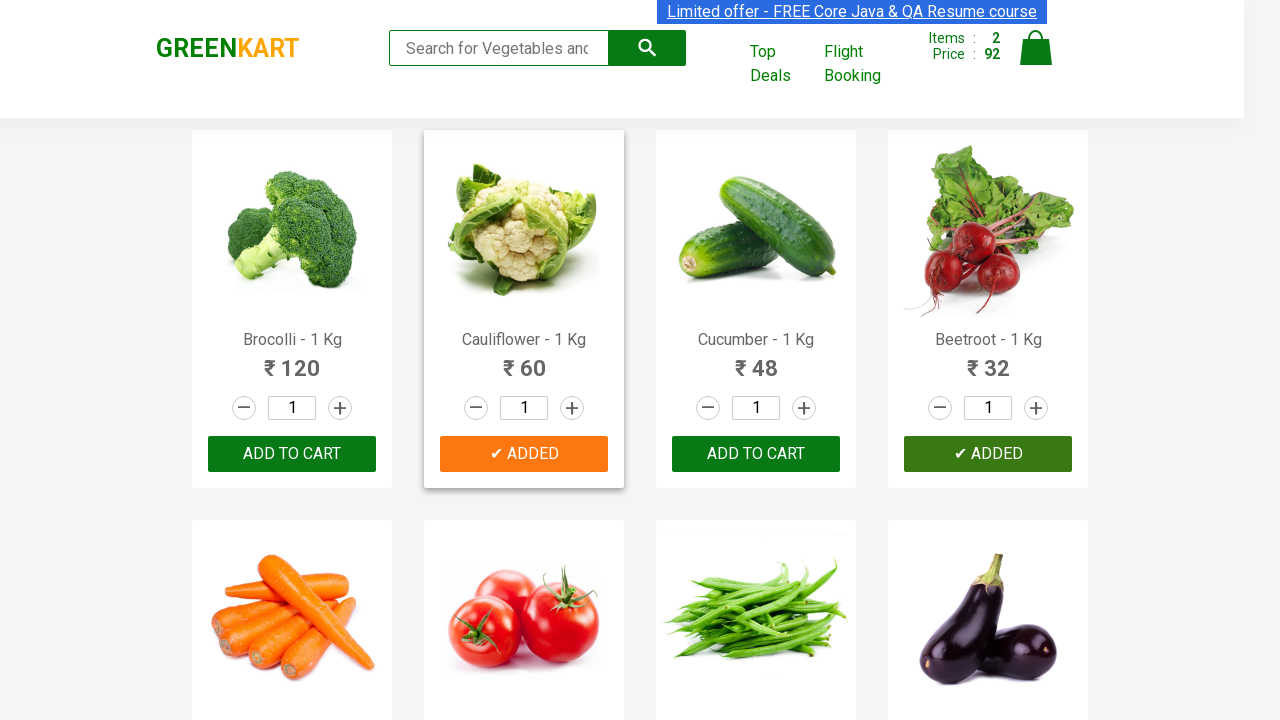

Added Tomato to cart at (524, 360) on .product-action button >> nth=5
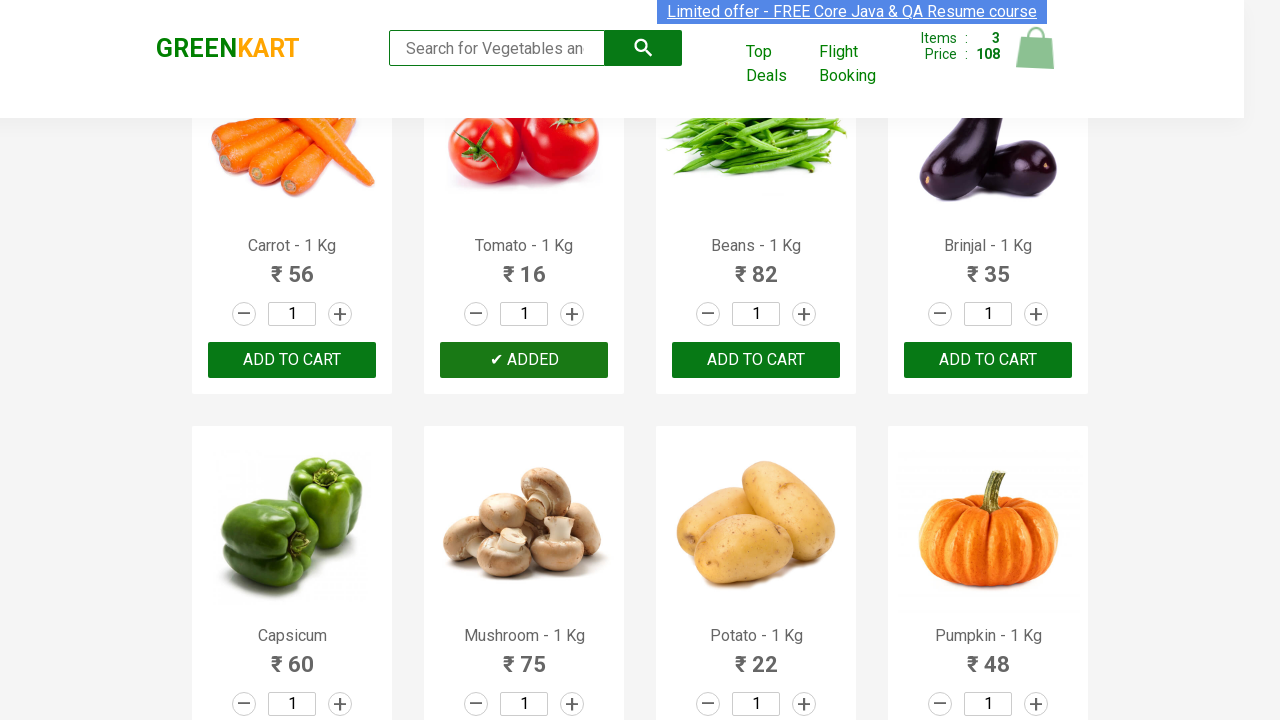

Added Brinjal to cart at (988, 360) on .product-action button >> nth=7
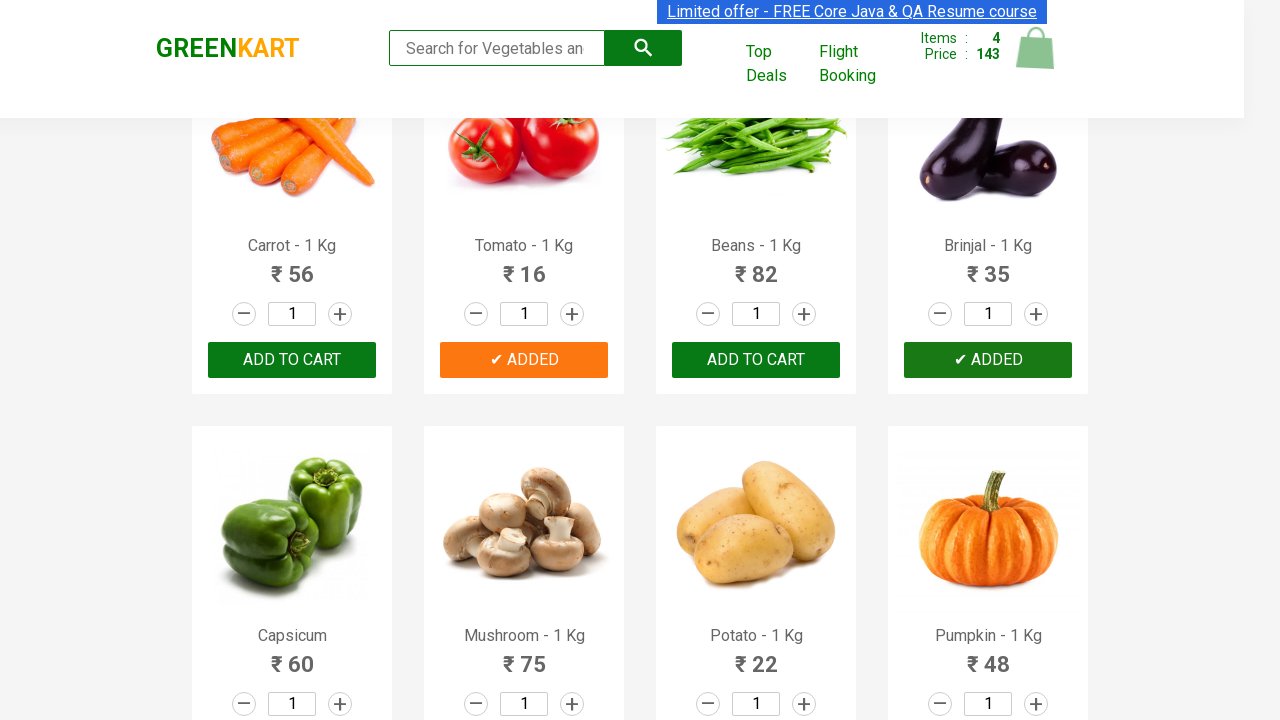

Clicked cart icon to open shopping cart at (1036, 48) on img[alt='Cart']
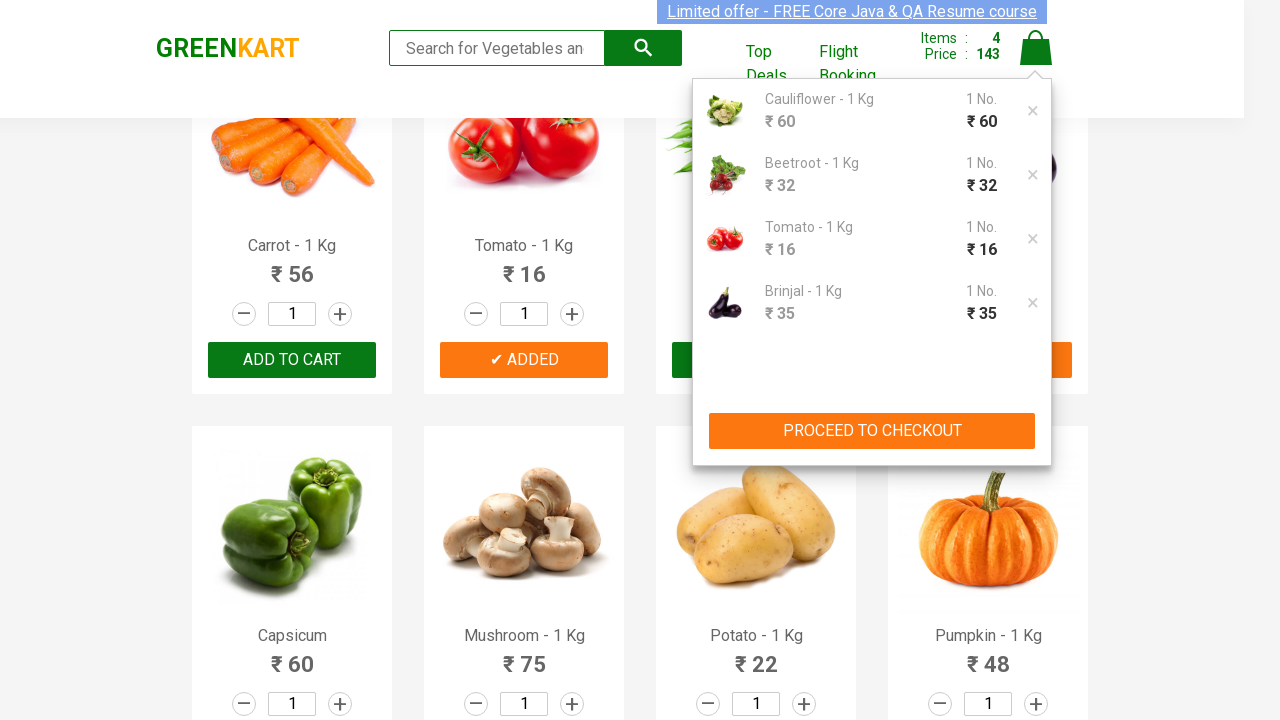

Clicked proceed to checkout button at (872, 431) on .cart-preview.active button
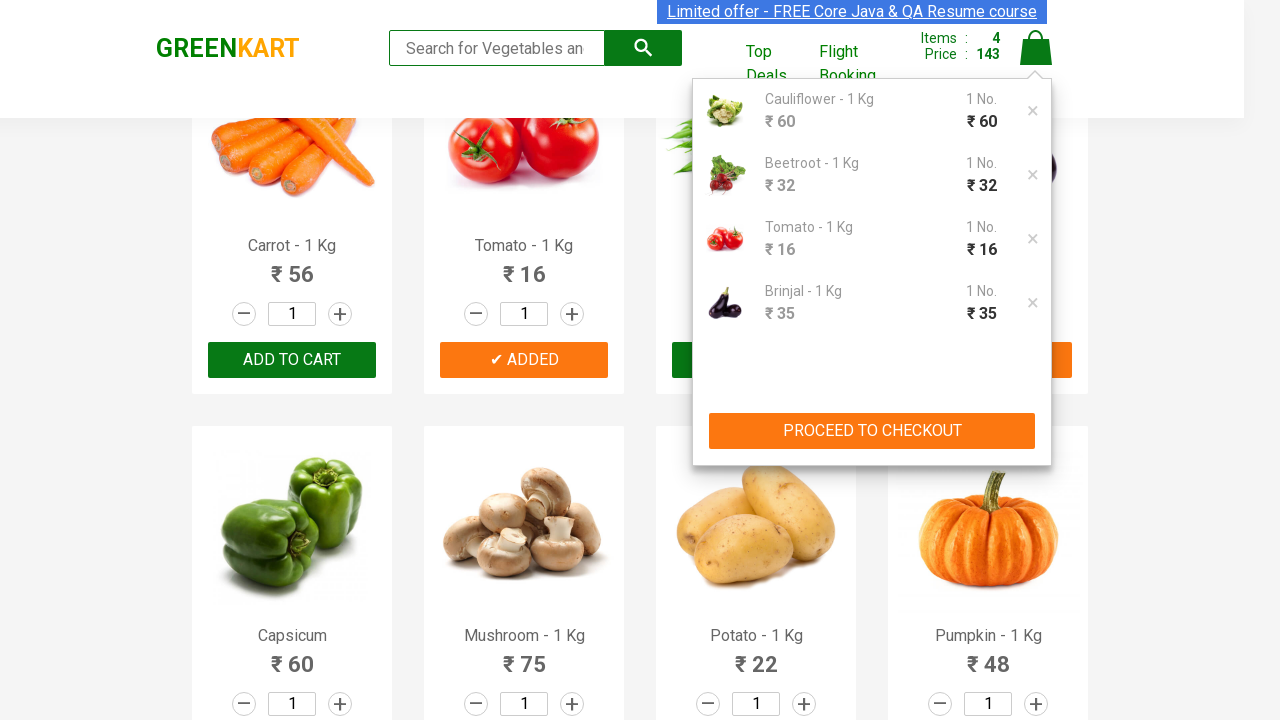

Entered promo code 'rahulshettyacademy' in promo field on .promoCode
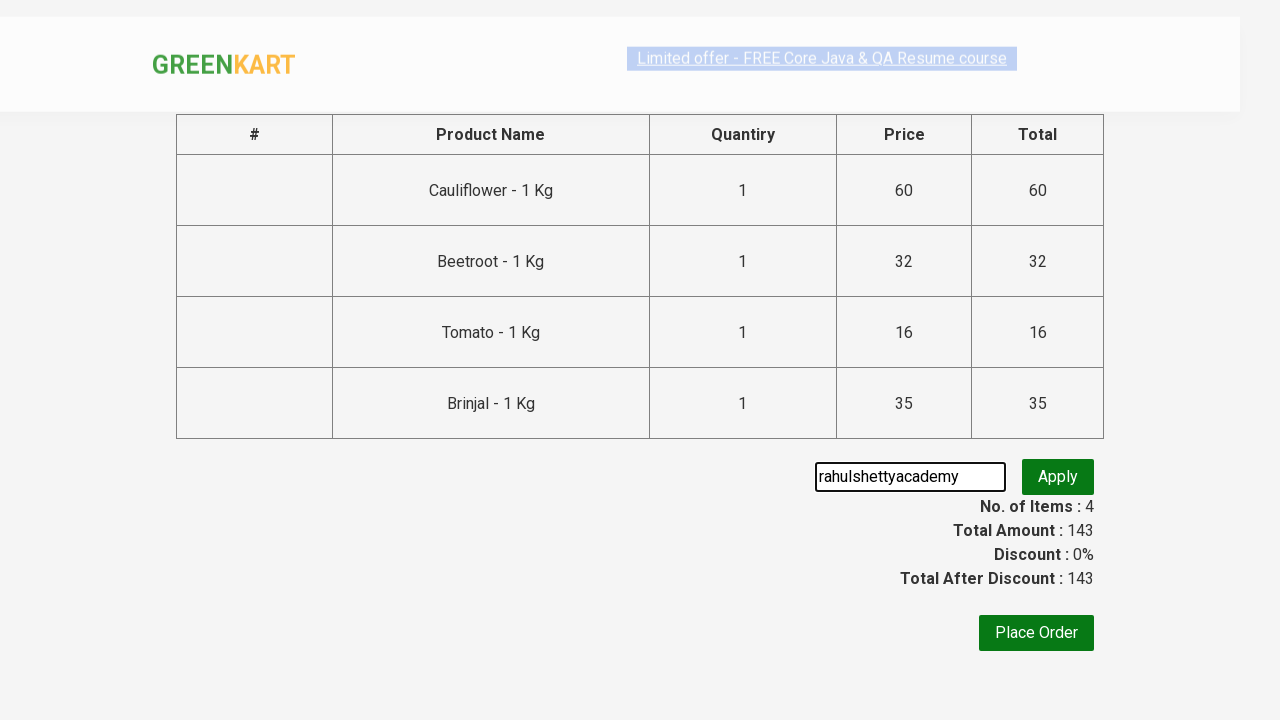

Clicked apply promo button at (1058, 477) on .promoBtn
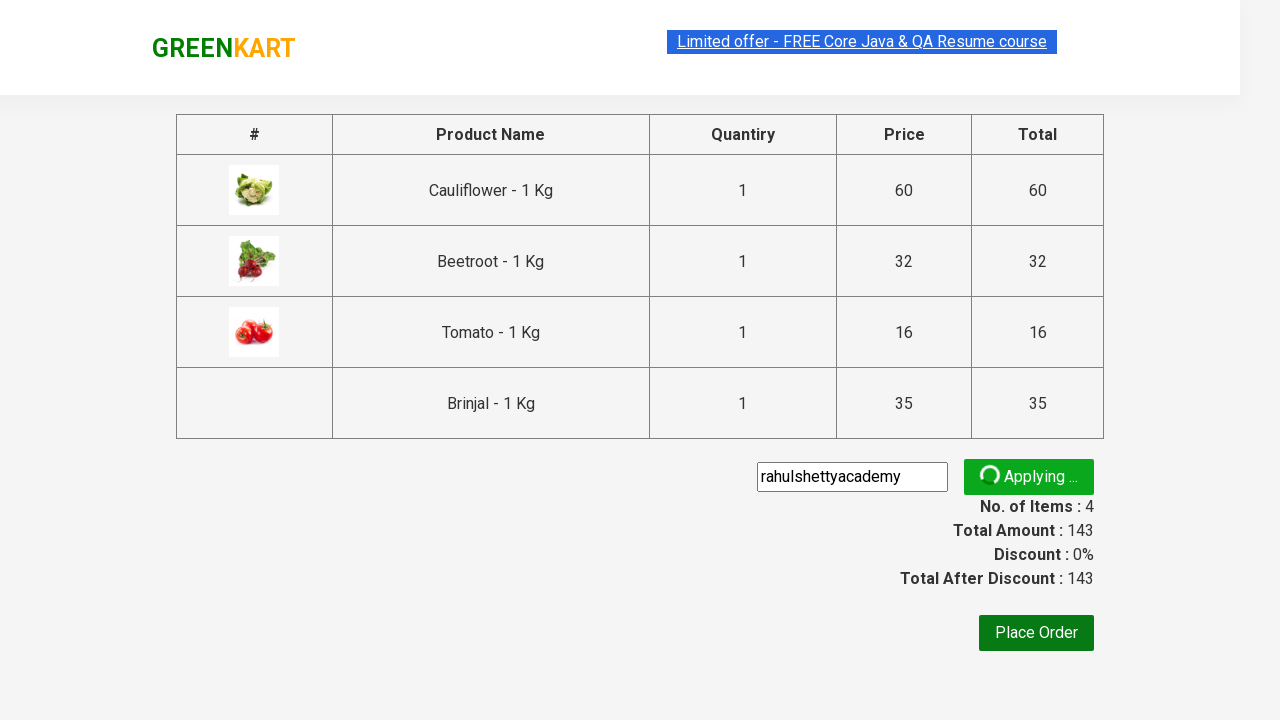

Promo code successfully applied and confirmation displayed
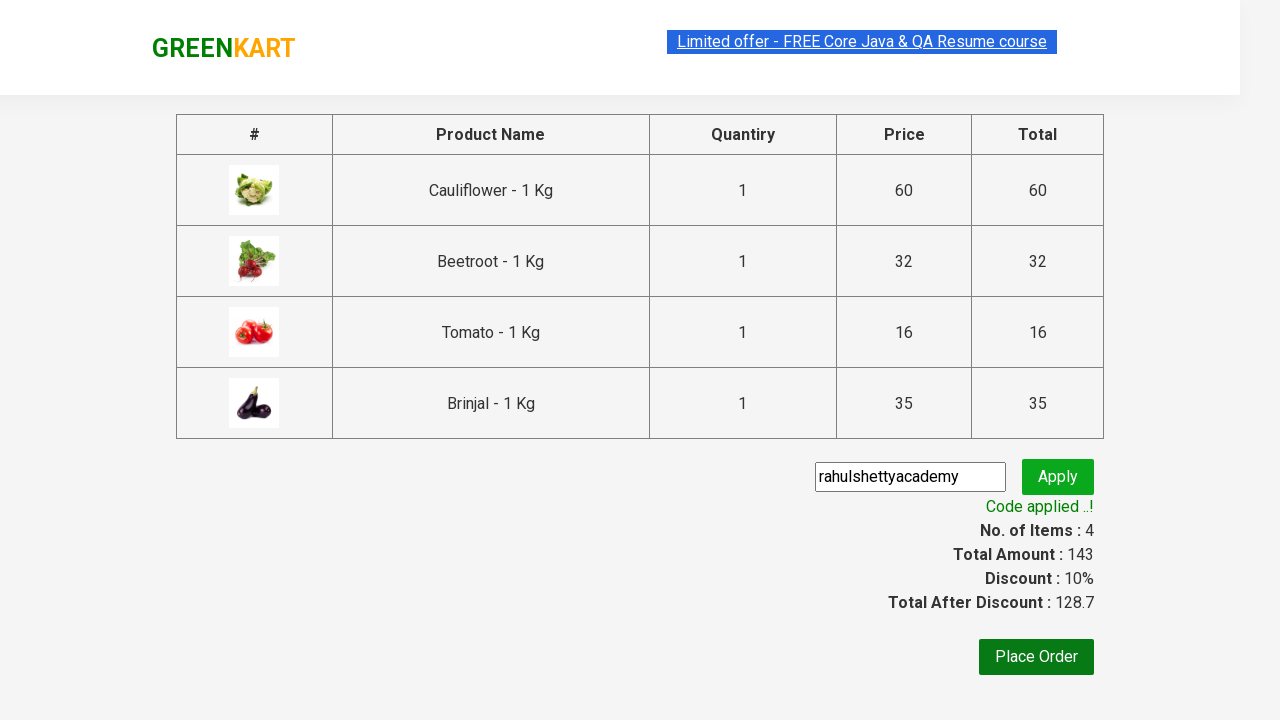

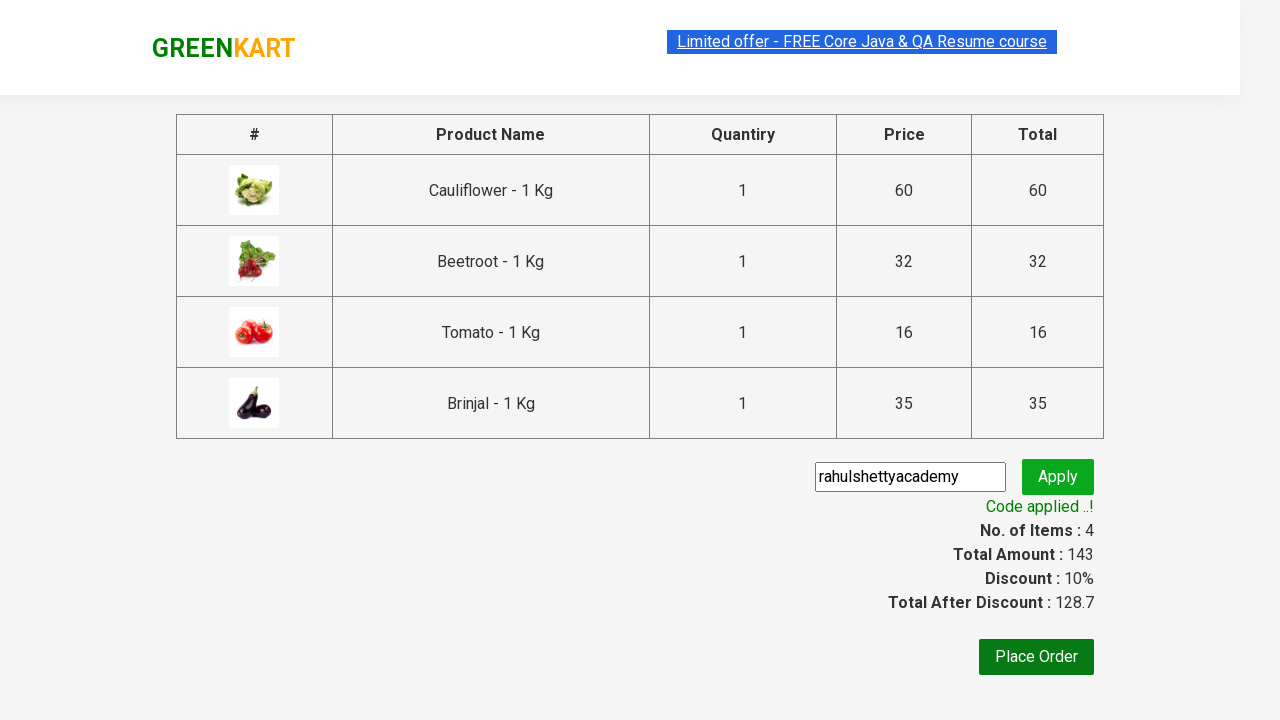